Clicks the "Watch Demo" button and verifies the resulting page

Starting URL: https://www.entrata.com

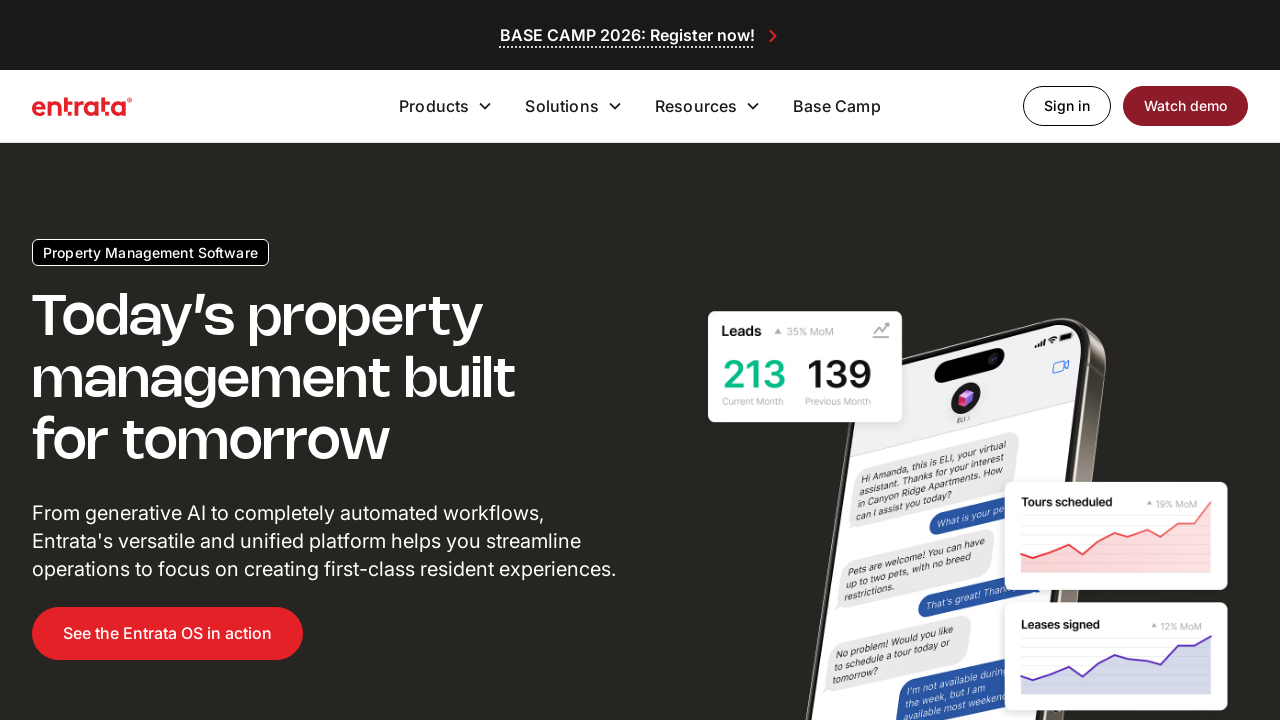

Navigated to https://www.entrata.com
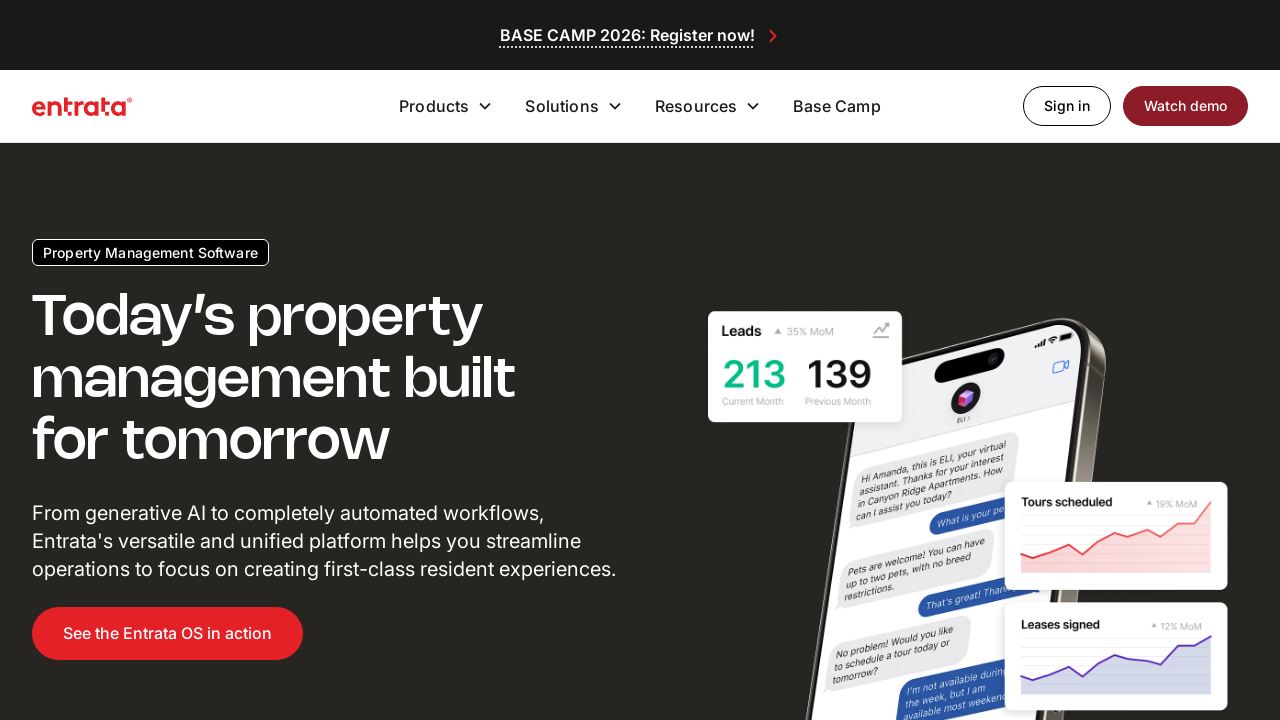

Clicked the 'Watch Demo' button at (1185, 106) on text=Watch Demo
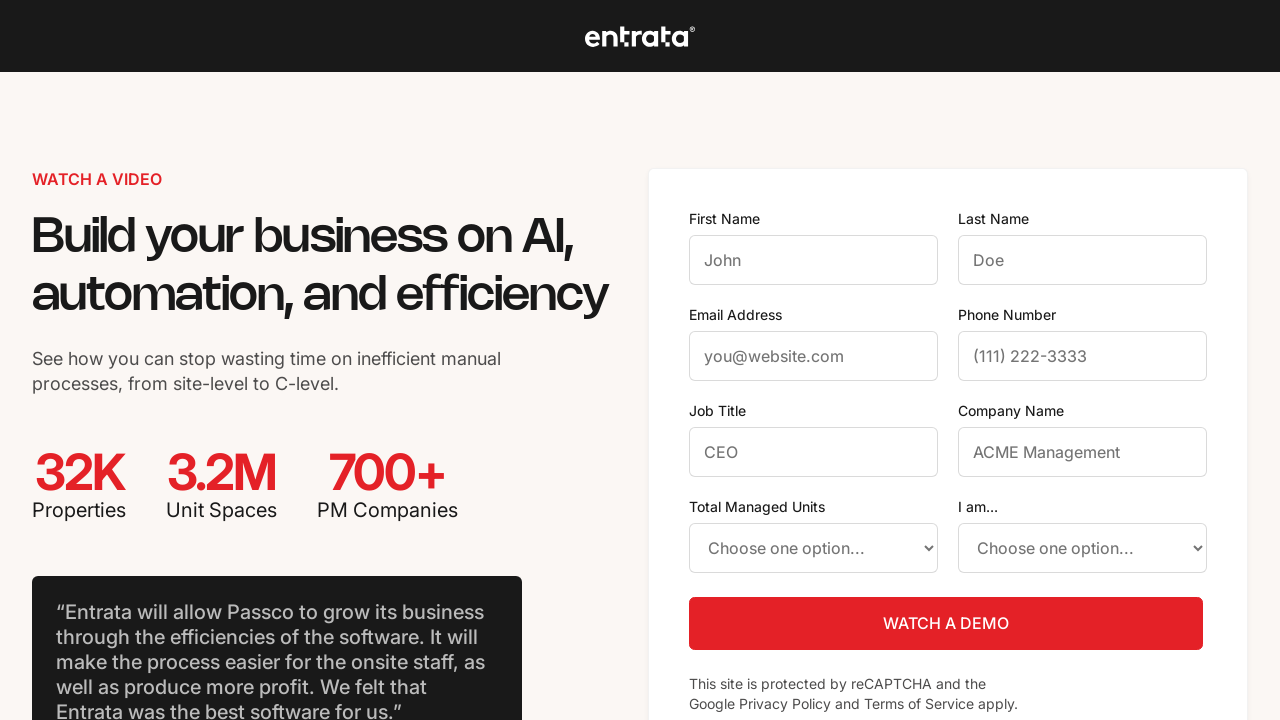

Page loaded after clicking Watch Demo button
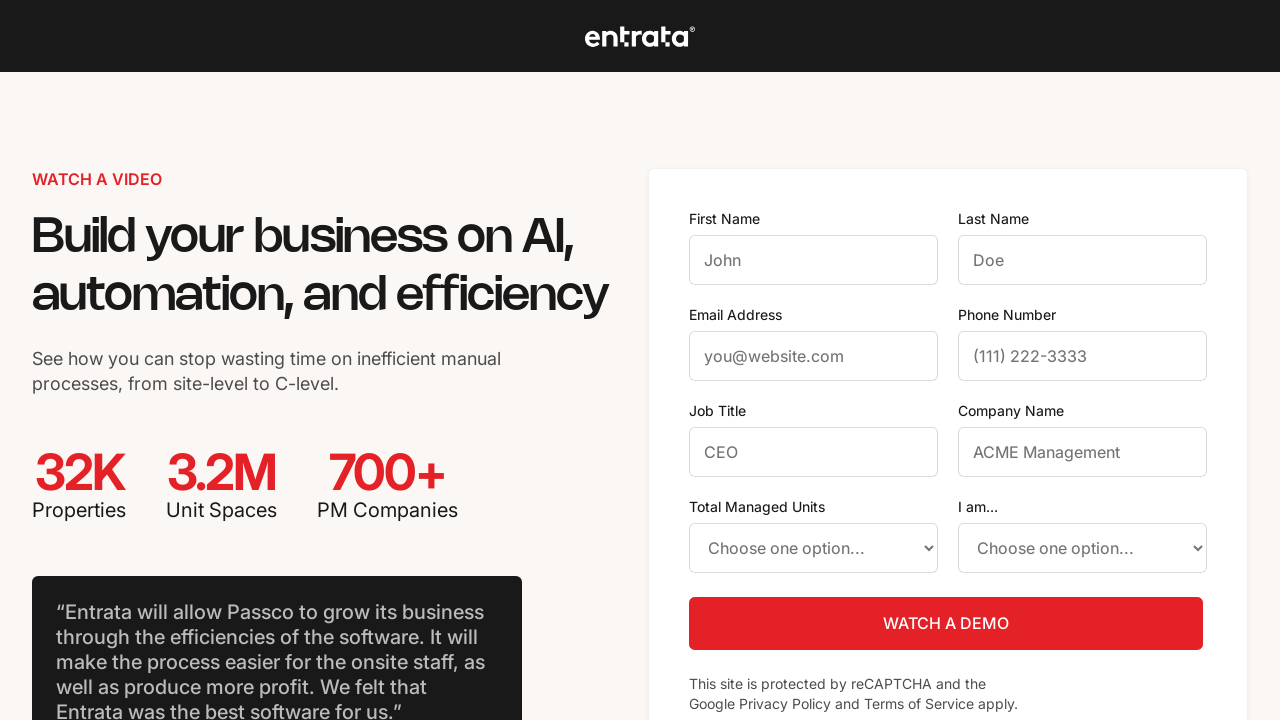

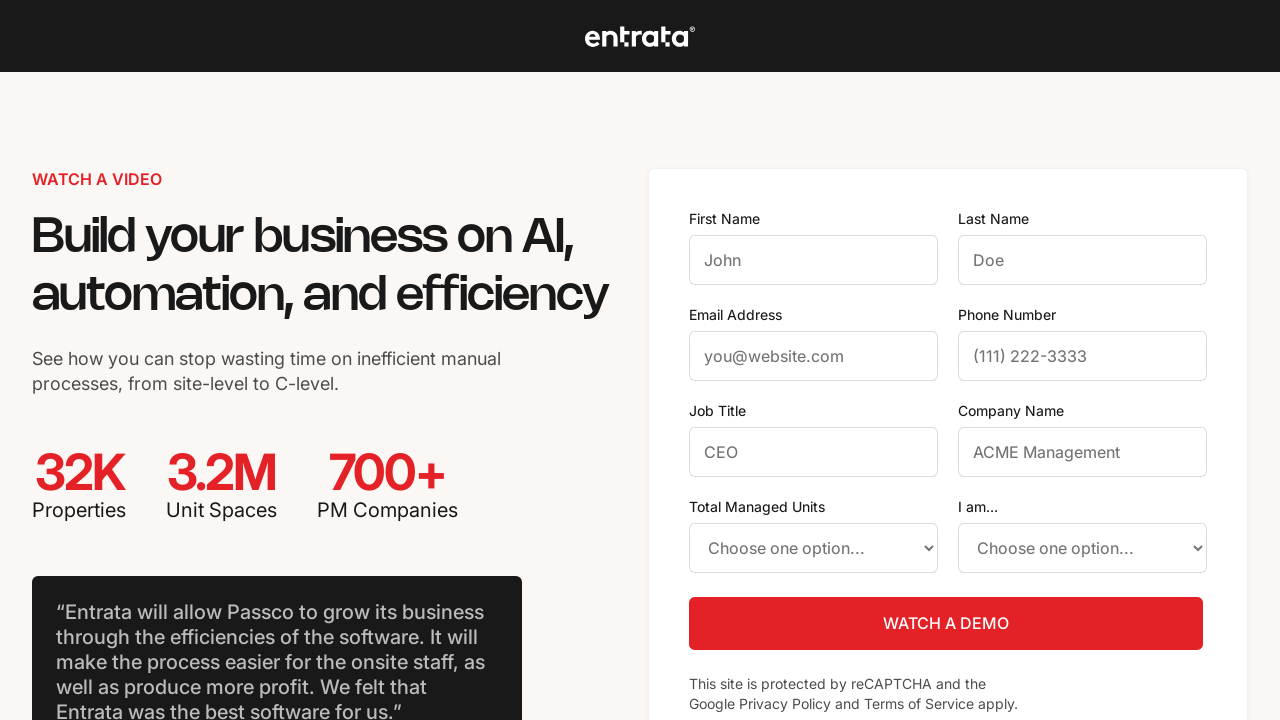